Tests dropdown selection functionality on a trial signup form by selecting a country using three different methods: by index, by visible text, and by value.

Starting URL: https://www.orangehrm.com/30-day-free-trial/

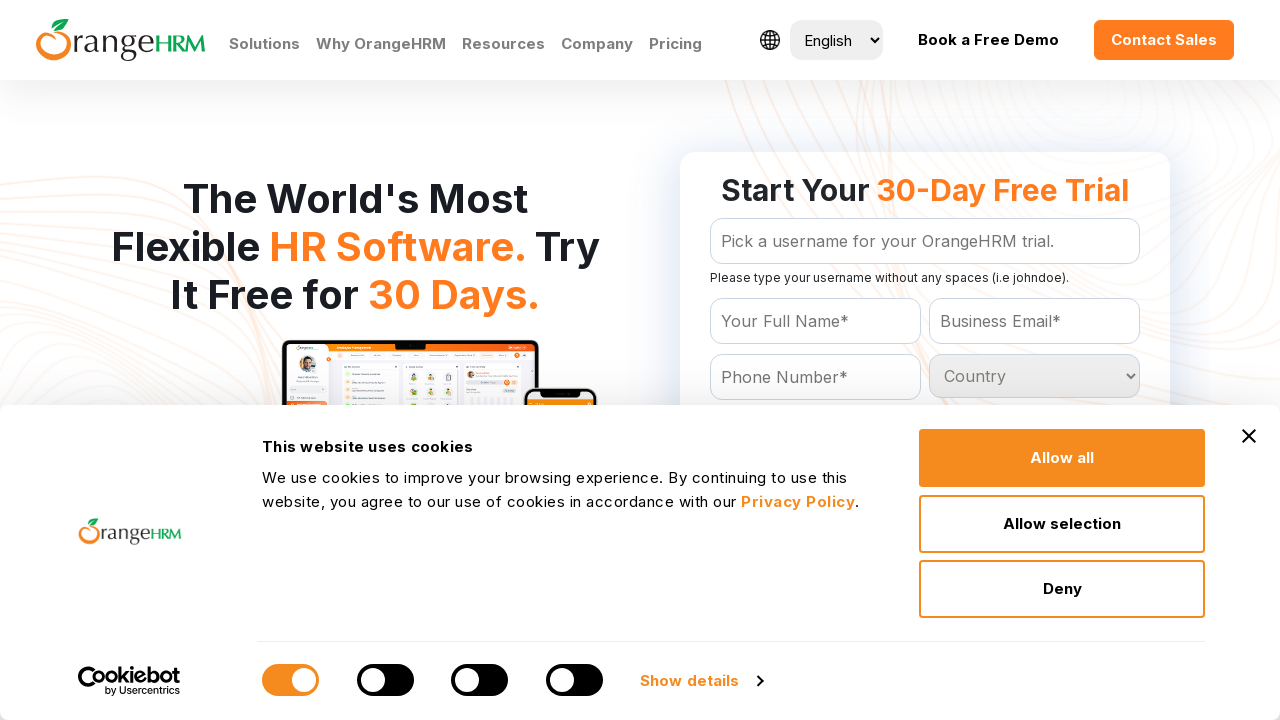

Navigated to OrangeHRM 30-day free trial signup page
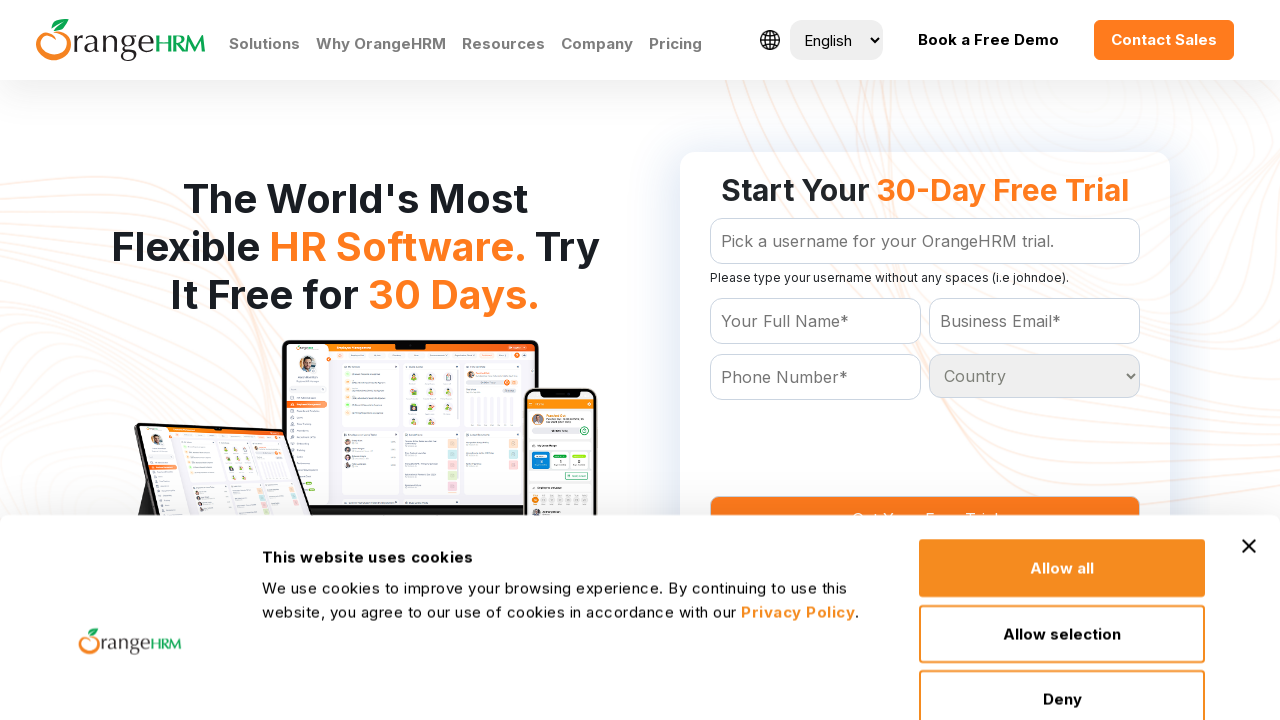

Selected country dropdown option by index (5th option) on #Form_getForm_Country
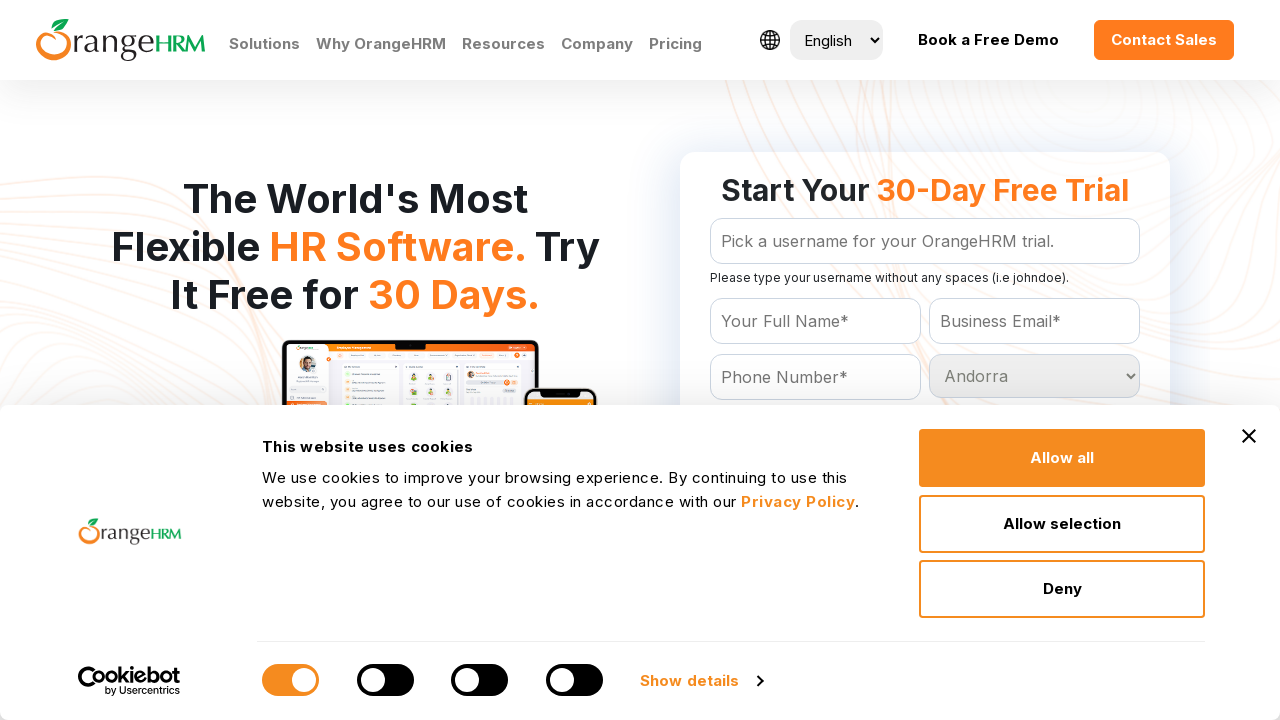

Selected country dropdown by visible text 'Brazil' on #Form_getForm_Country
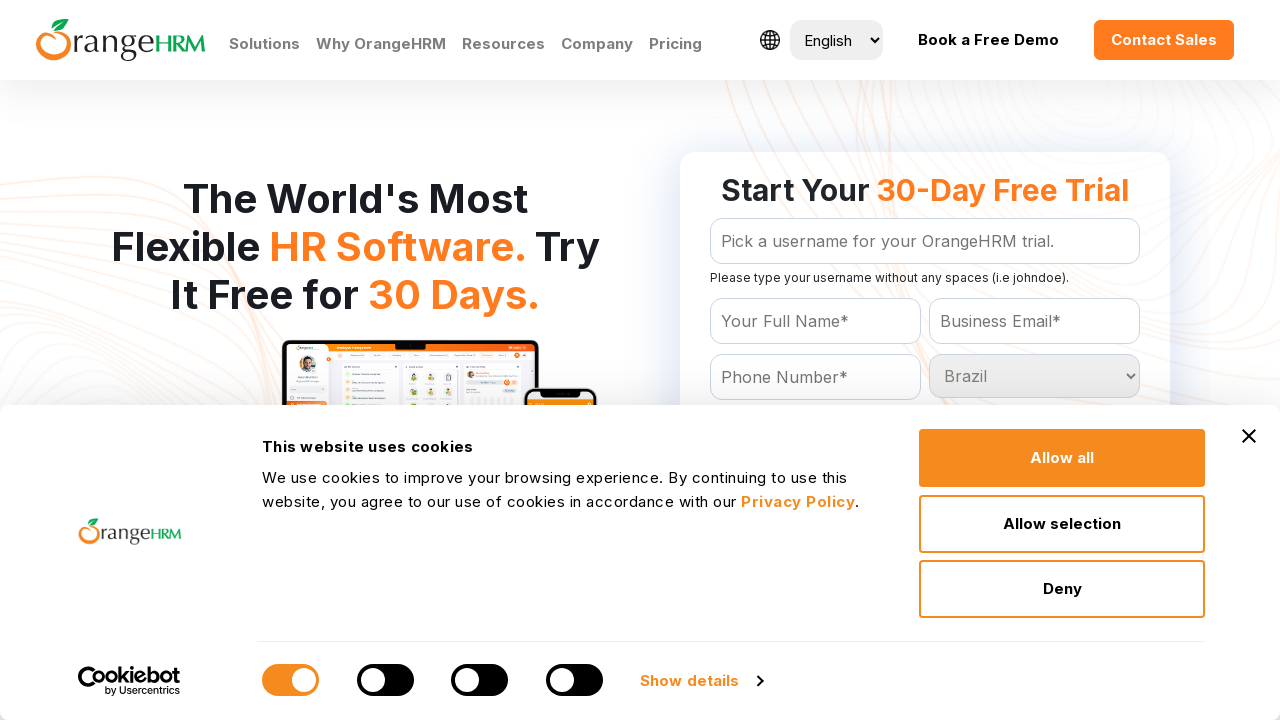

Selected country dropdown by value 'India' on #Form_getForm_Country
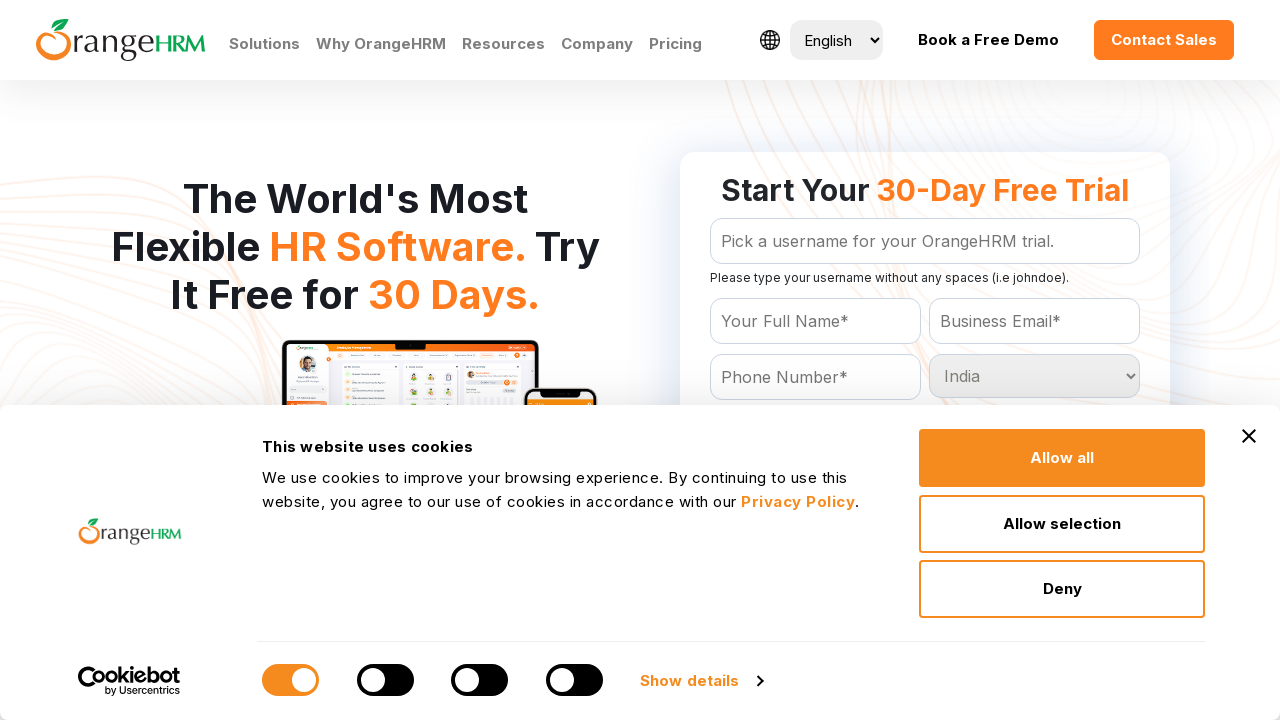

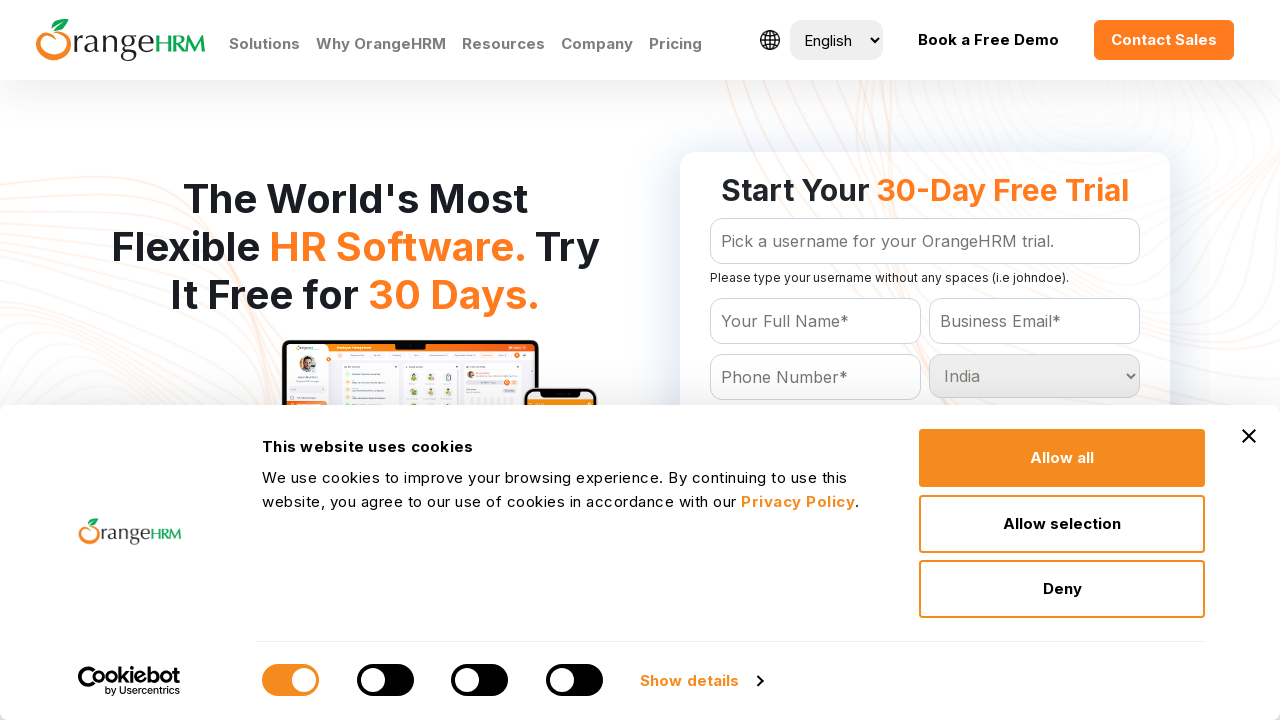